Tests e-commerce functionality by adding a product to the cart and verifying it was added successfully

Starting URL: https://bstackdemo.com/

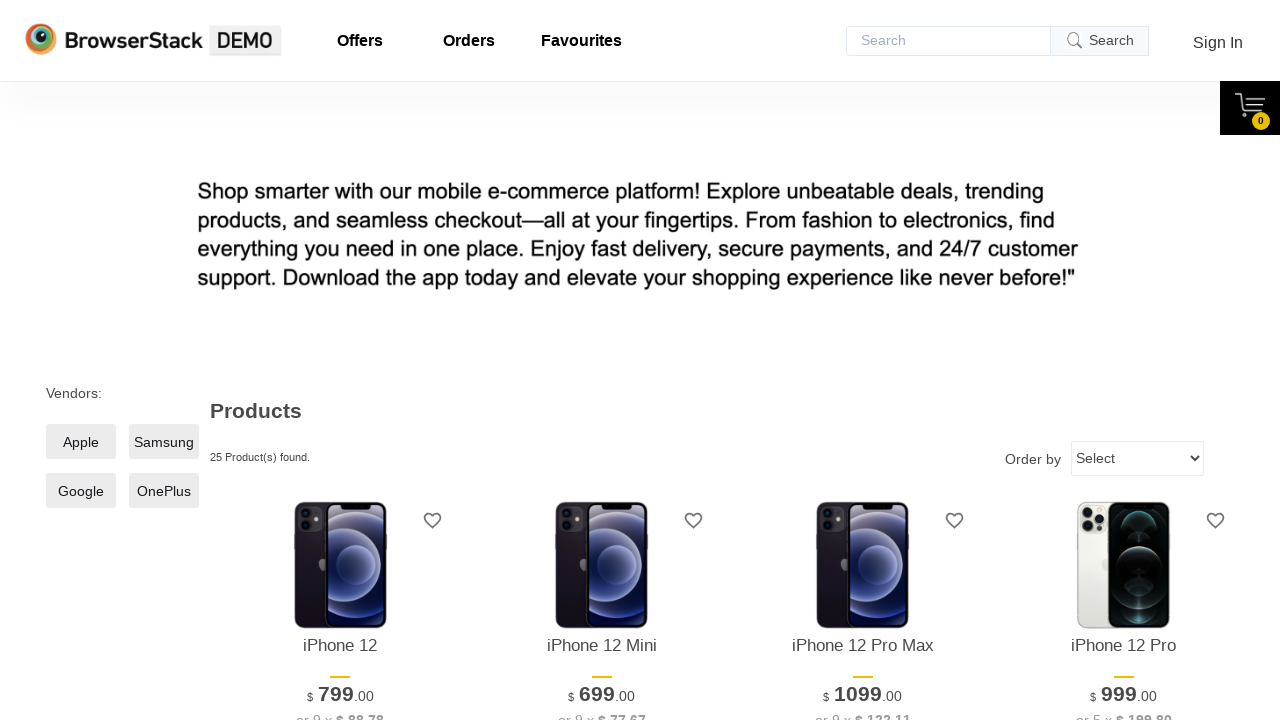

Waited for first product name element to load
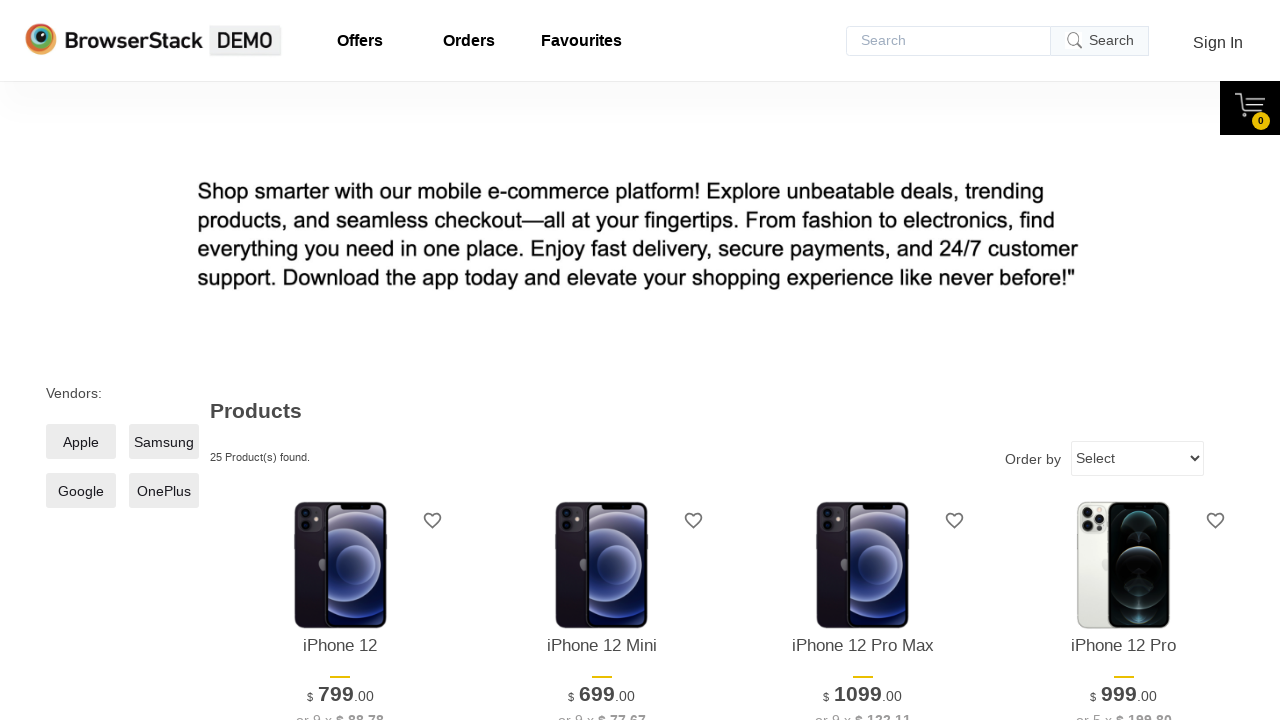

Retrieved product name from first product
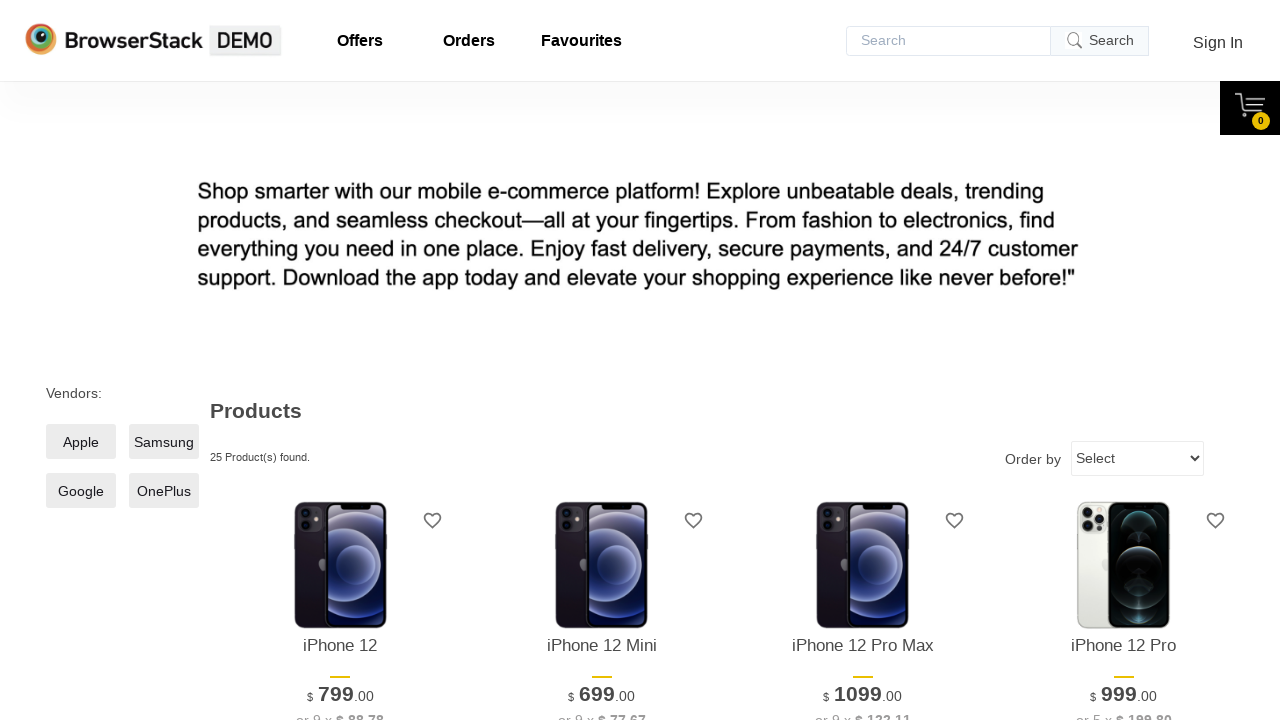

Clicked 'Add to cart' button for first product at (340, 361) on xpath=//*[@id='1']/div[4]
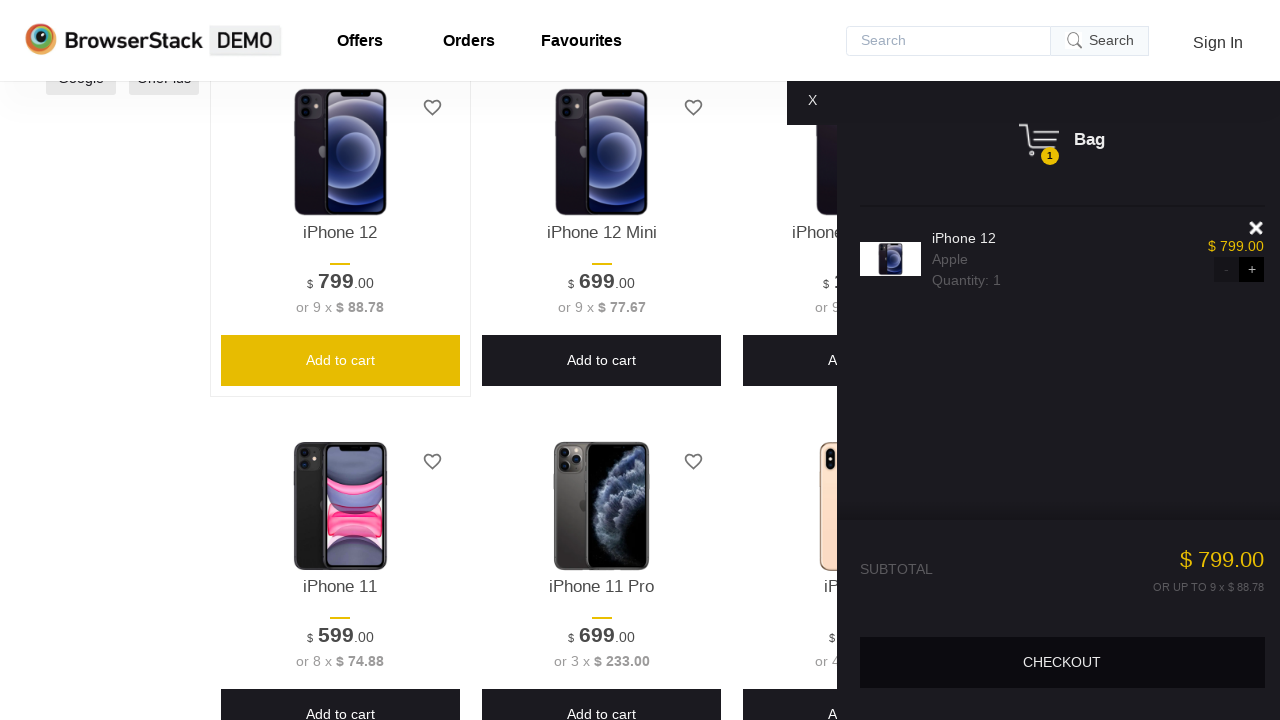

Waited for shopping cart to appear
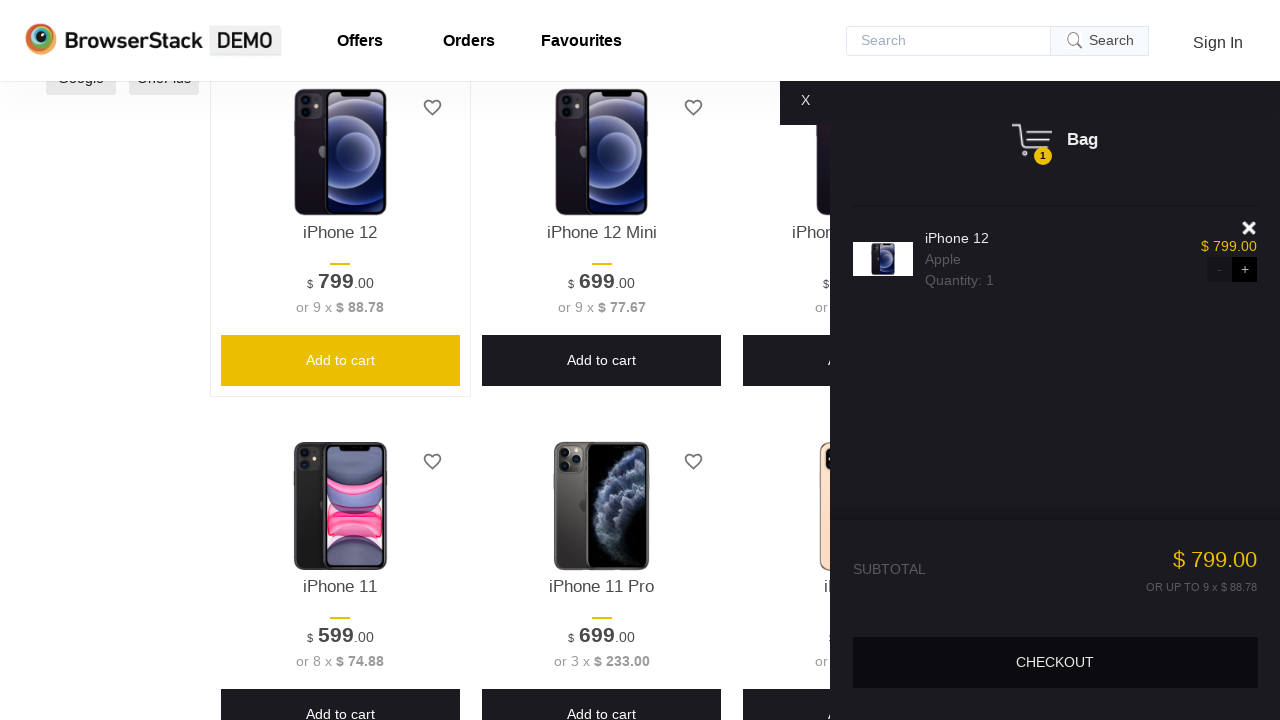

Retrieved product name from shopping cart
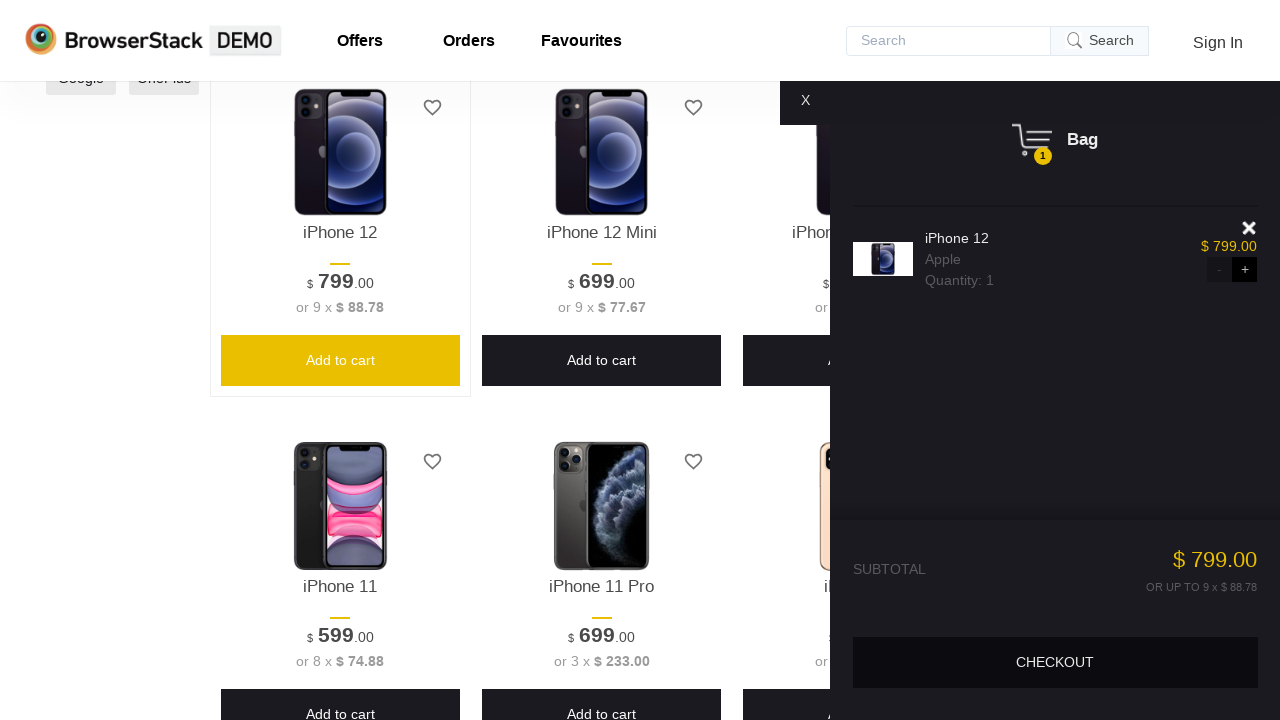

Verified product was successfully added to cart: 'iPhone 12'
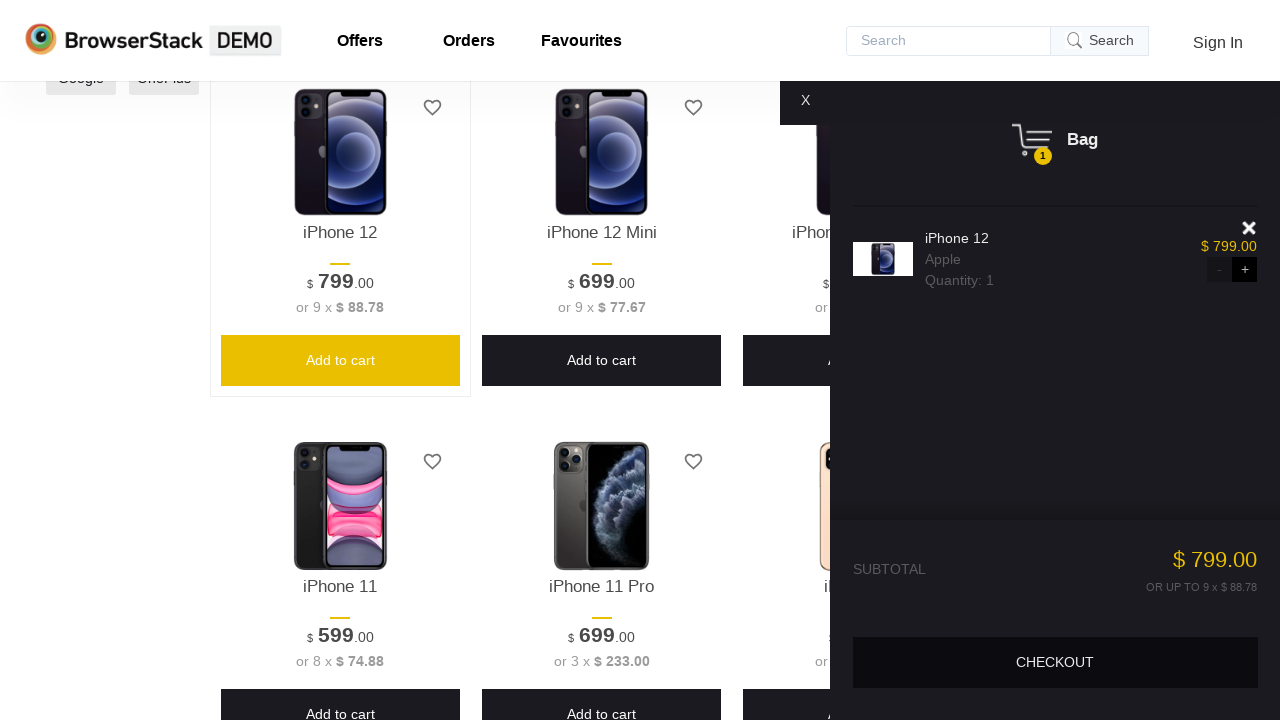

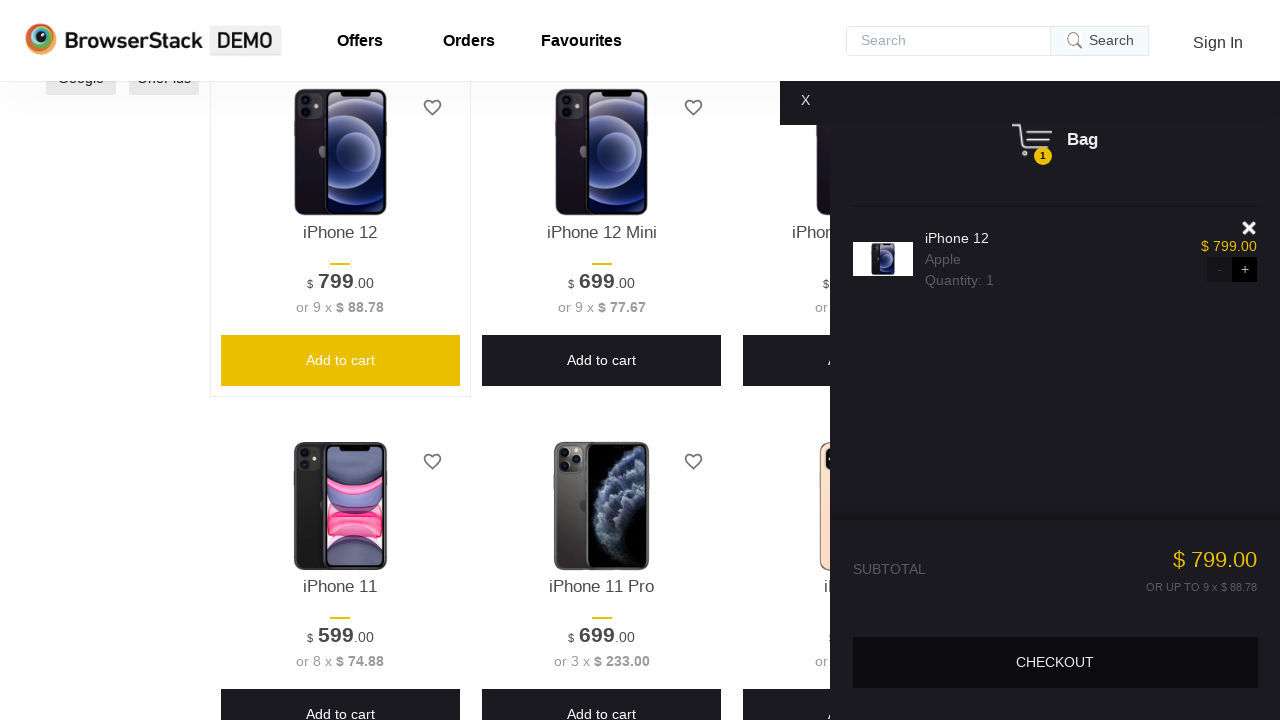